Tests filtering to display only active (non-completed) todo items

Starting URL: https://demo.playwright.dev/todomvc

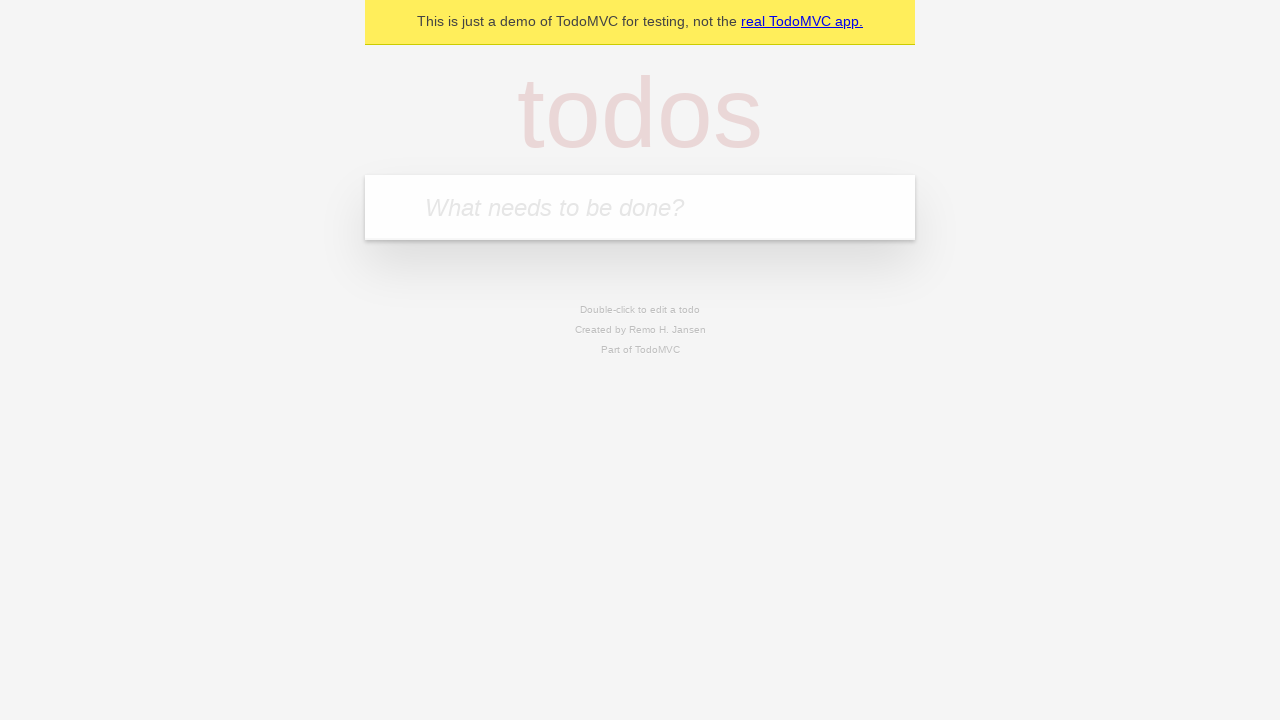

Filled todo input with 'buy some cheese' on internal:attr=[placeholder="What needs to be done?"i]
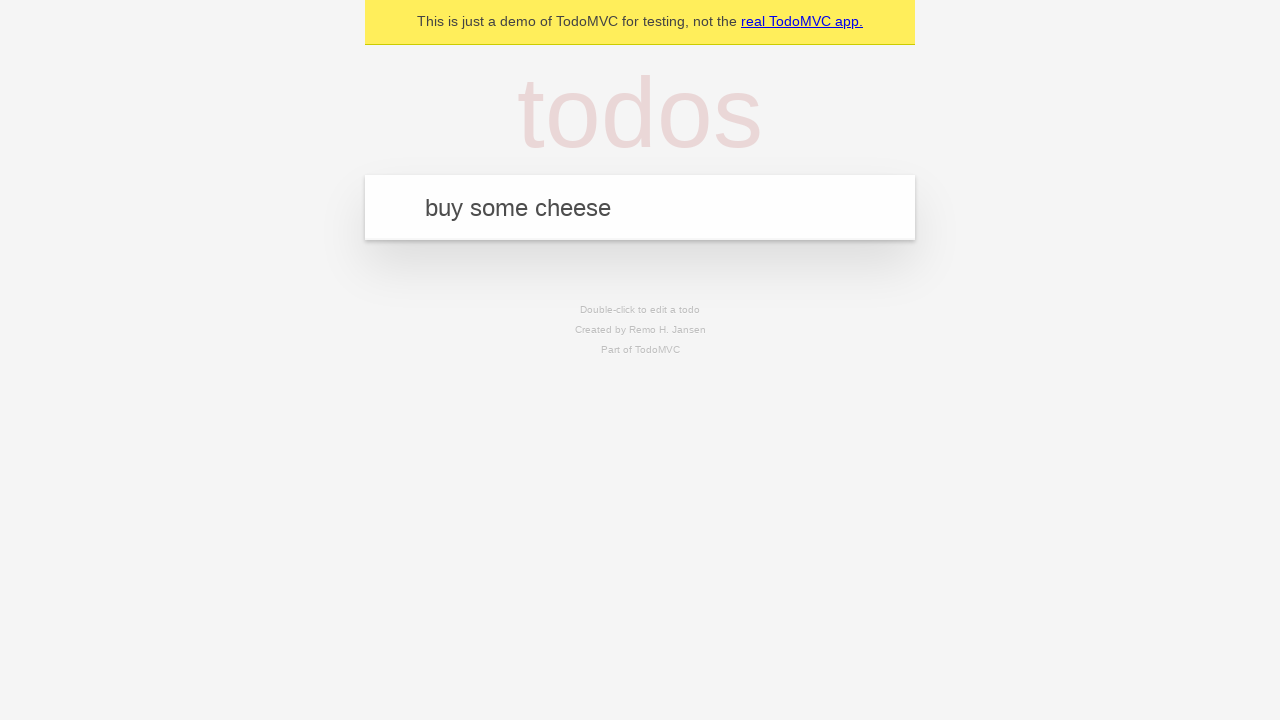

Pressed Enter to create first todo item on internal:attr=[placeholder="What needs to be done?"i]
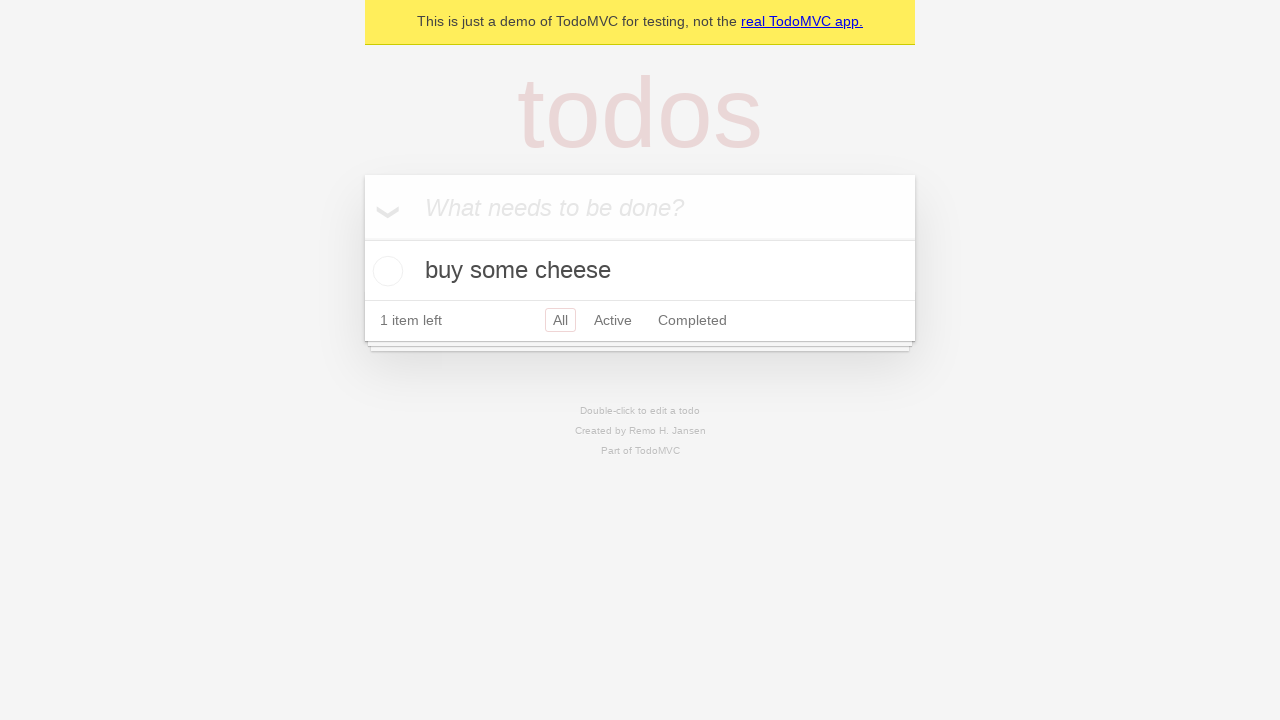

Filled todo input with 'feed the cat' on internal:attr=[placeholder="What needs to be done?"i]
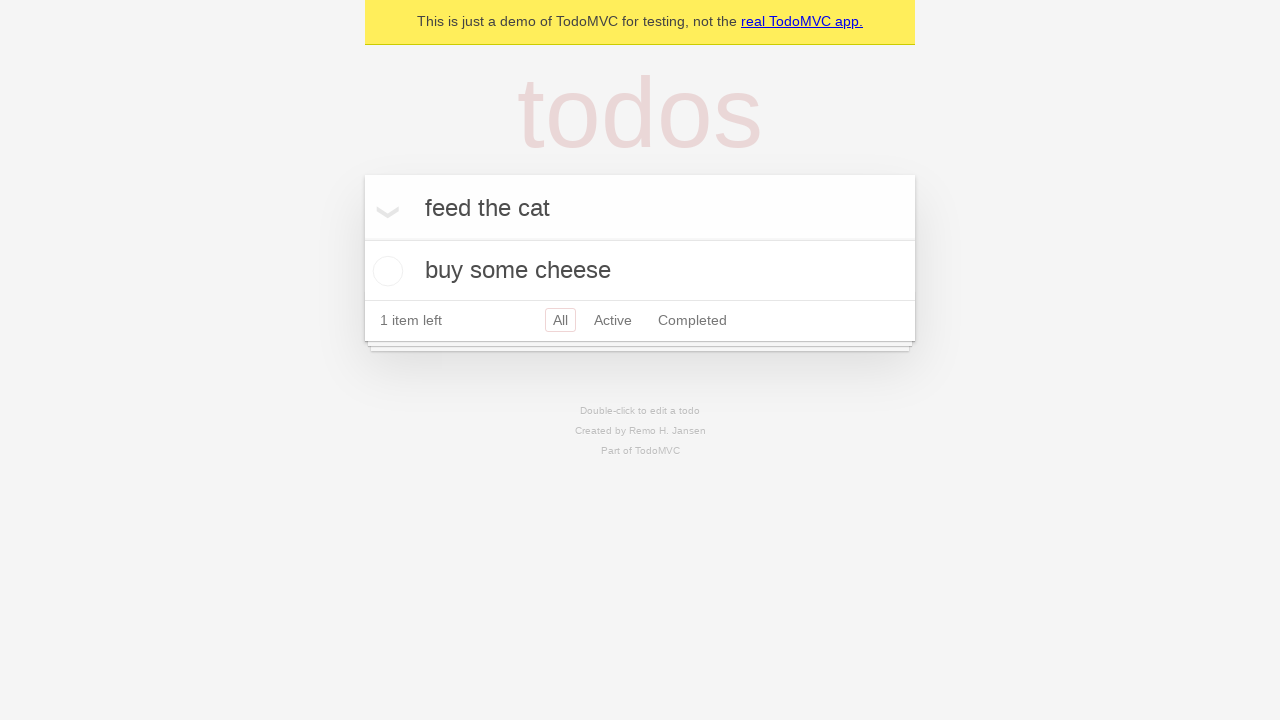

Pressed Enter to create second todo item on internal:attr=[placeholder="What needs to be done?"i]
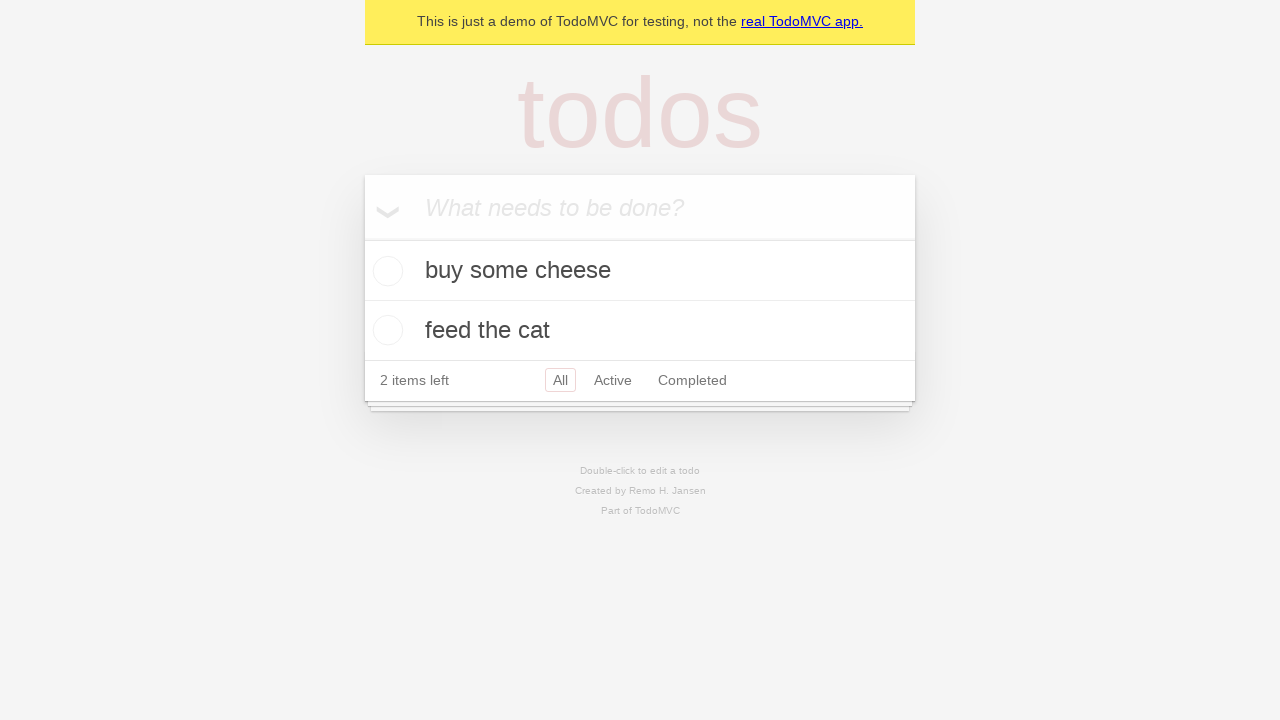

Filled todo input with 'book a doctors appointment' on internal:attr=[placeholder="What needs to be done?"i]
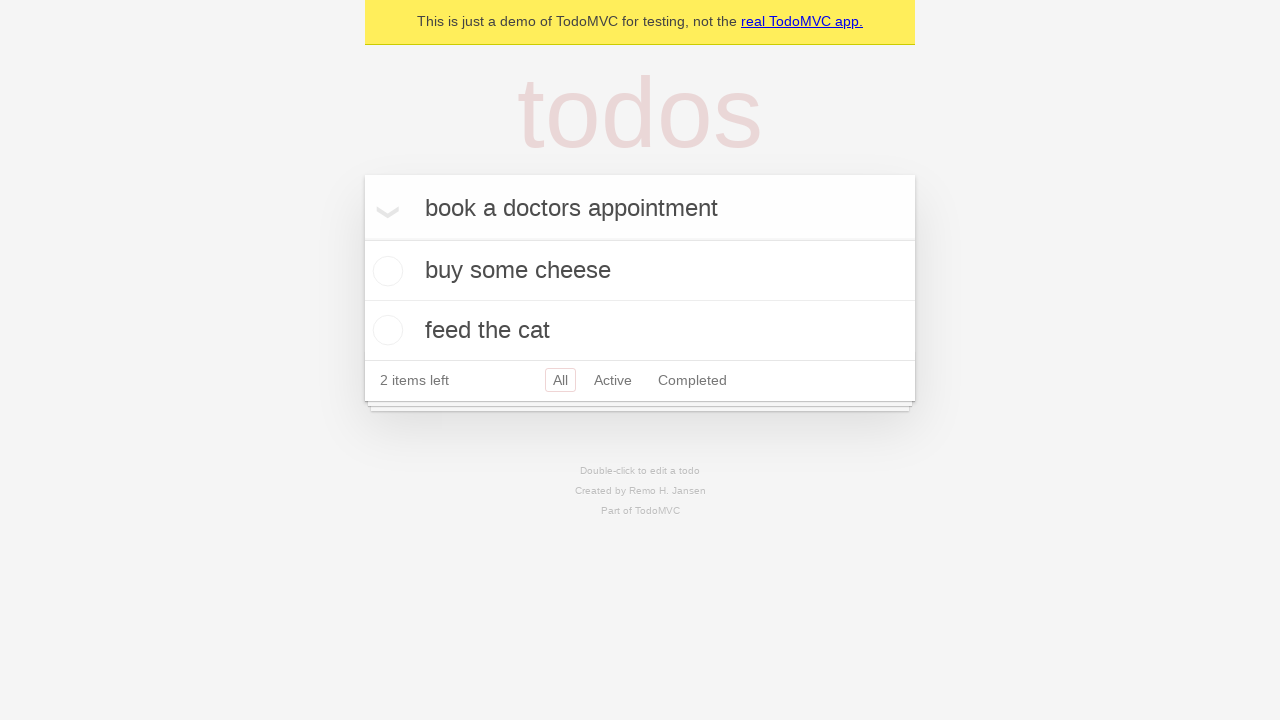

Pressed Enter to create third todo item on internal:attr=[placeholder="What needs to be done?"i]
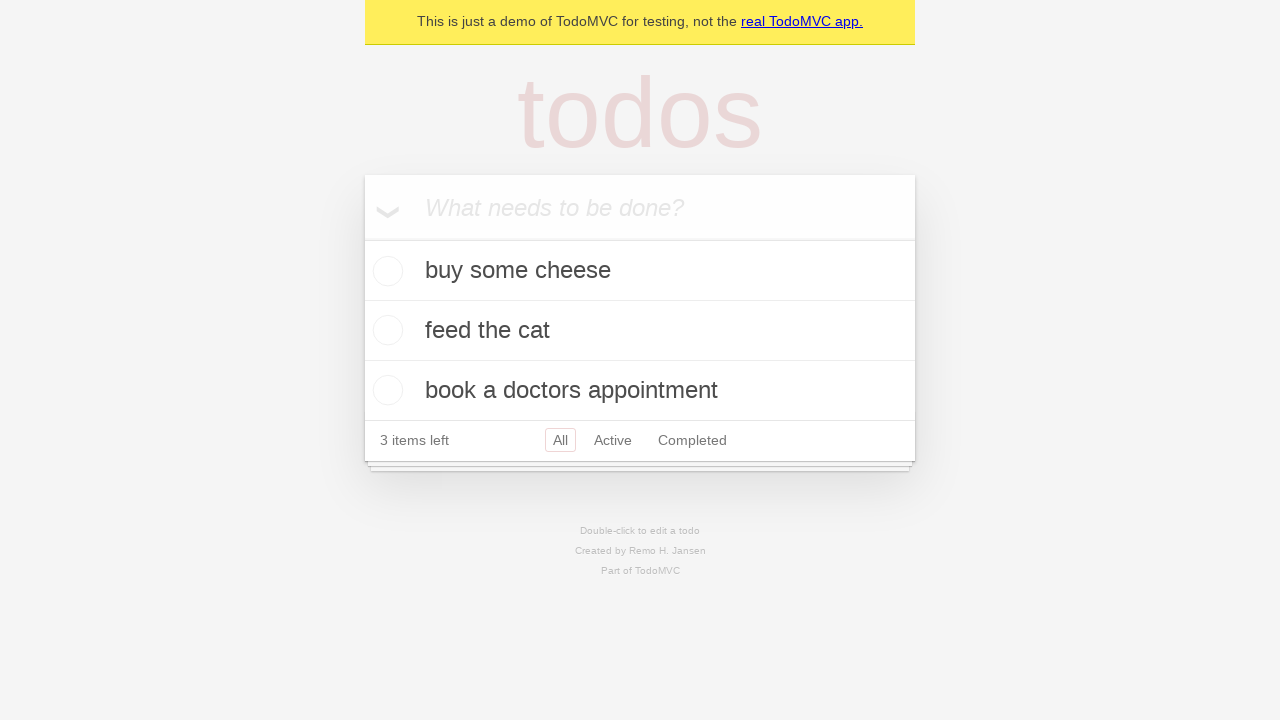

Checked the second todo item (feed the cat) at (385, 330) on internal:testid=[data-testid="todo-item"s] >> nth=1 >> internal:role=checkbox
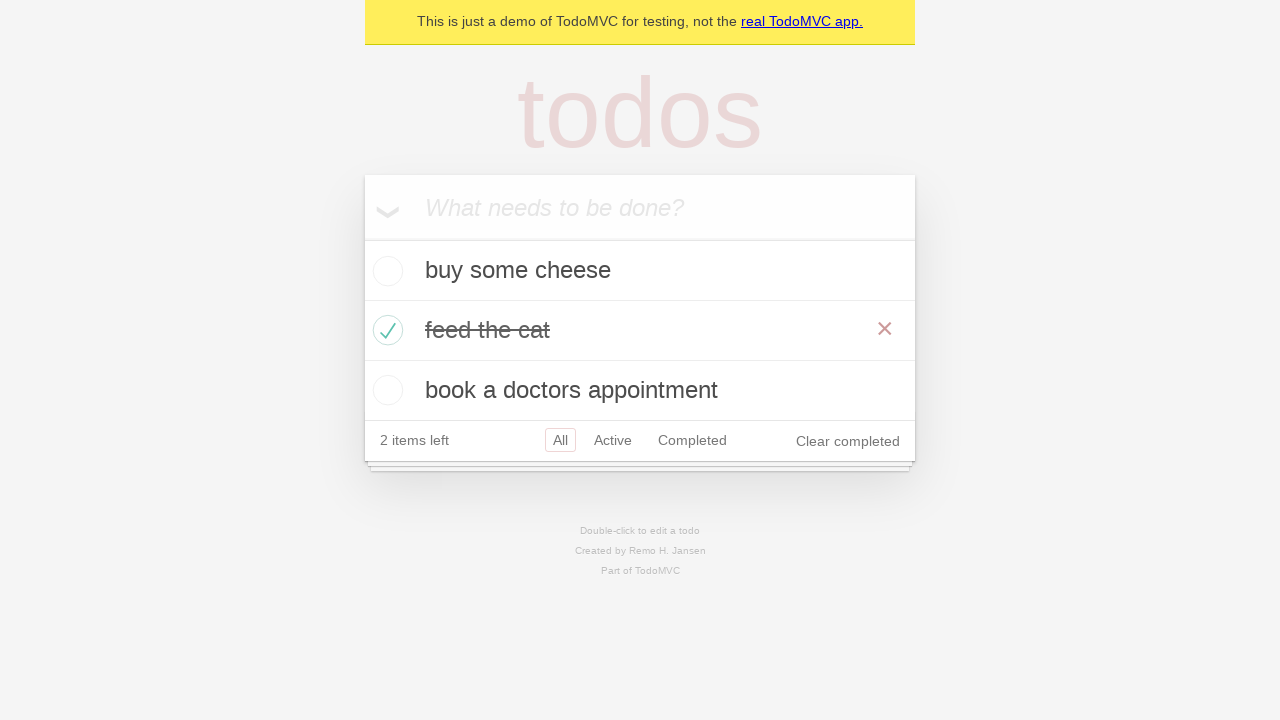

Clicked Active filter link to display only active items at (613, 440) on internal:role=link[name="Active"i]
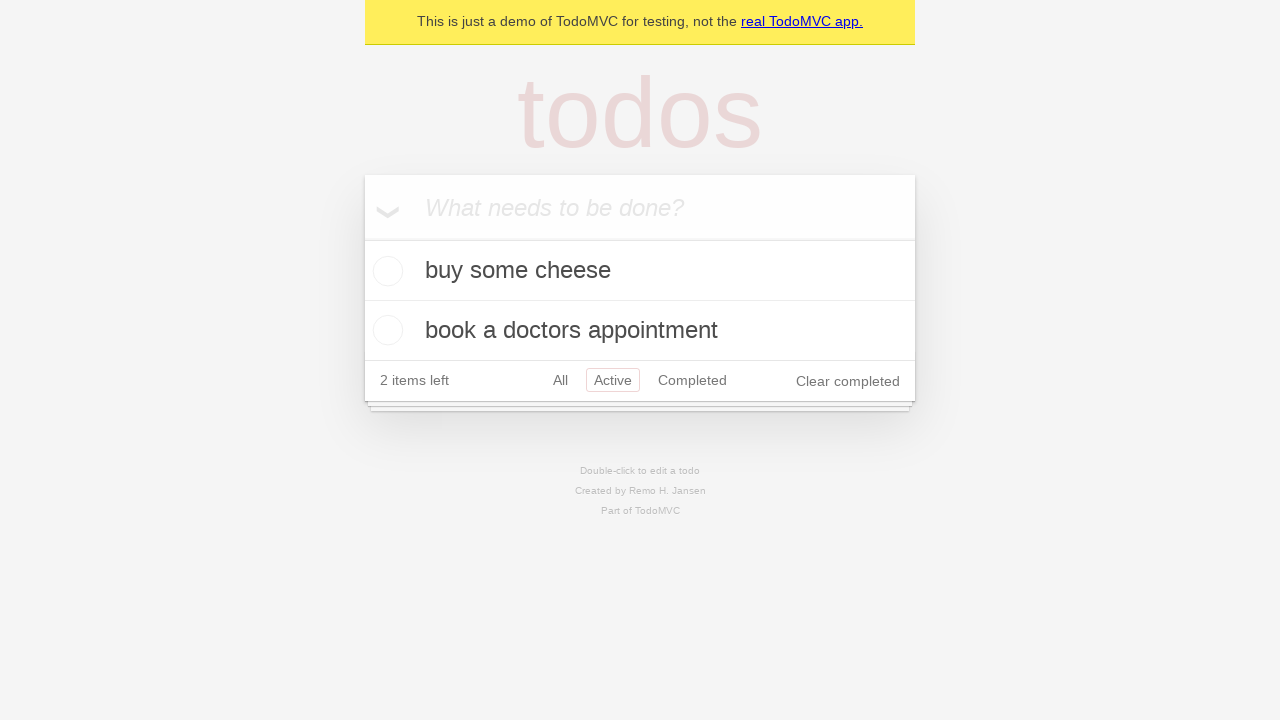

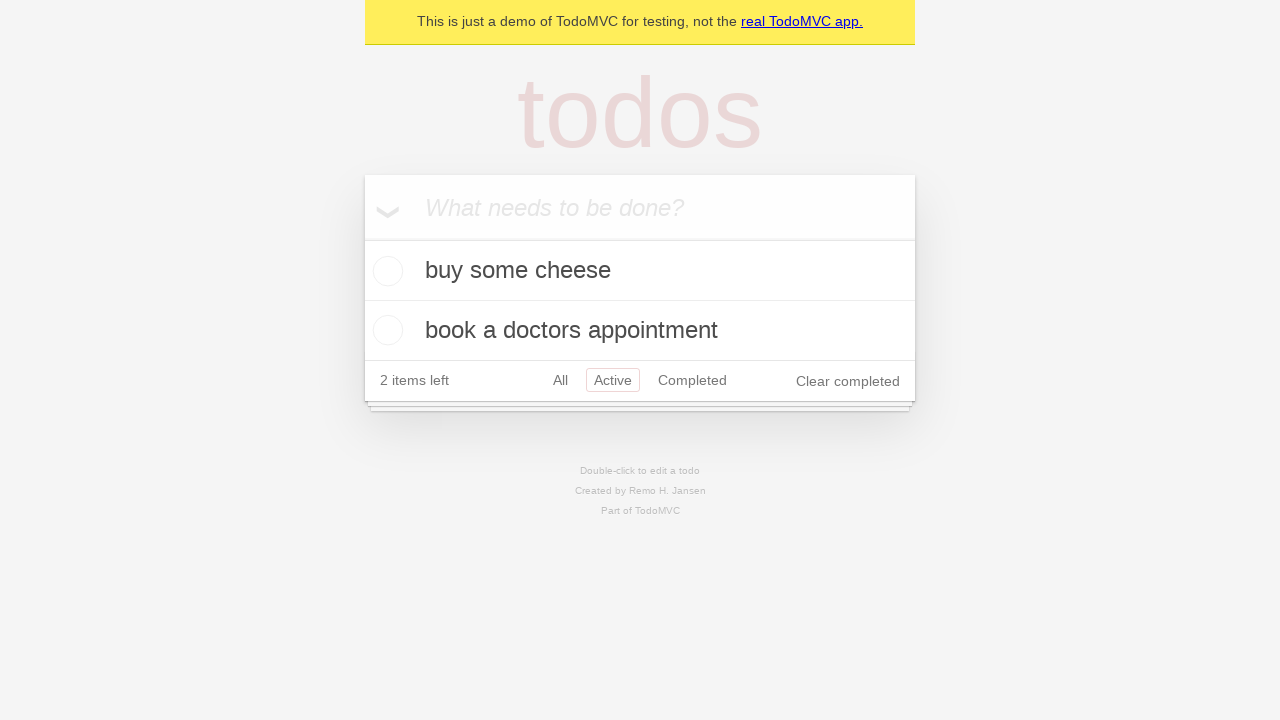